Tests the age form with invalid data and verifies error message and URL doesn't change

Starting URL: https://kristinek.github.io/site/examples/age

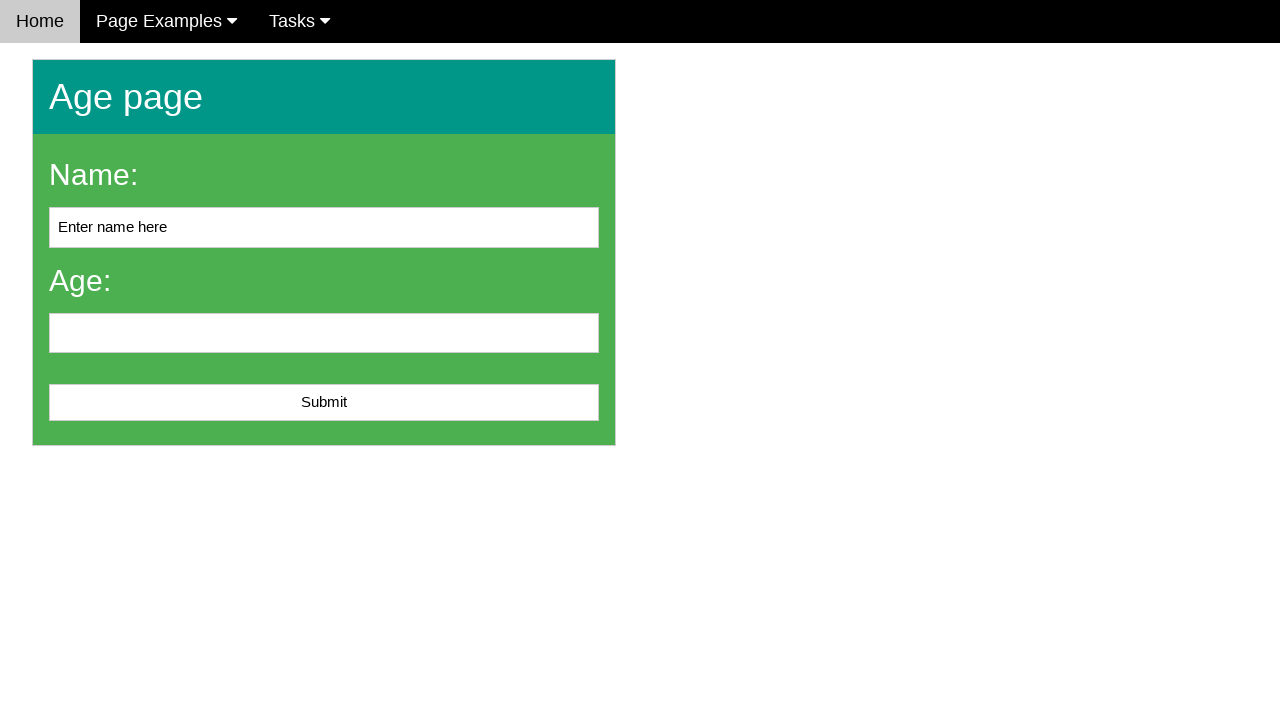

Filled name field with 'Test User' on #name
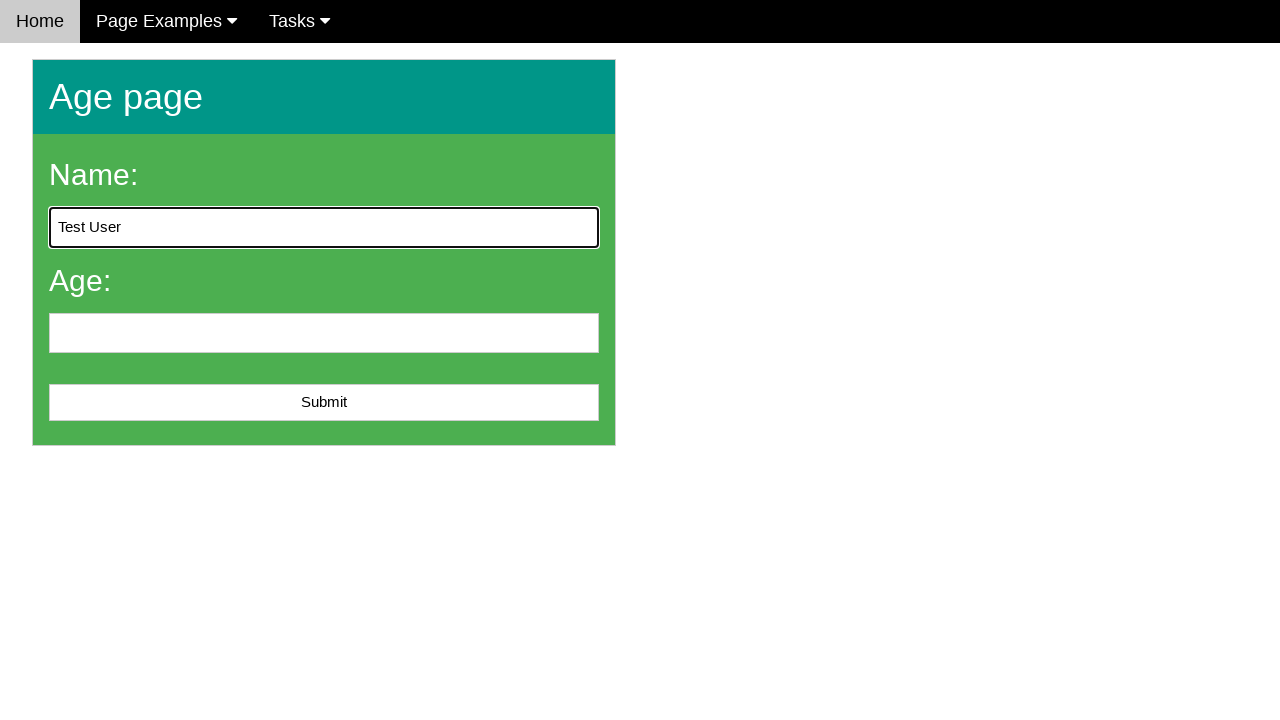

Filled age field with invalid negative value '-5' on #age
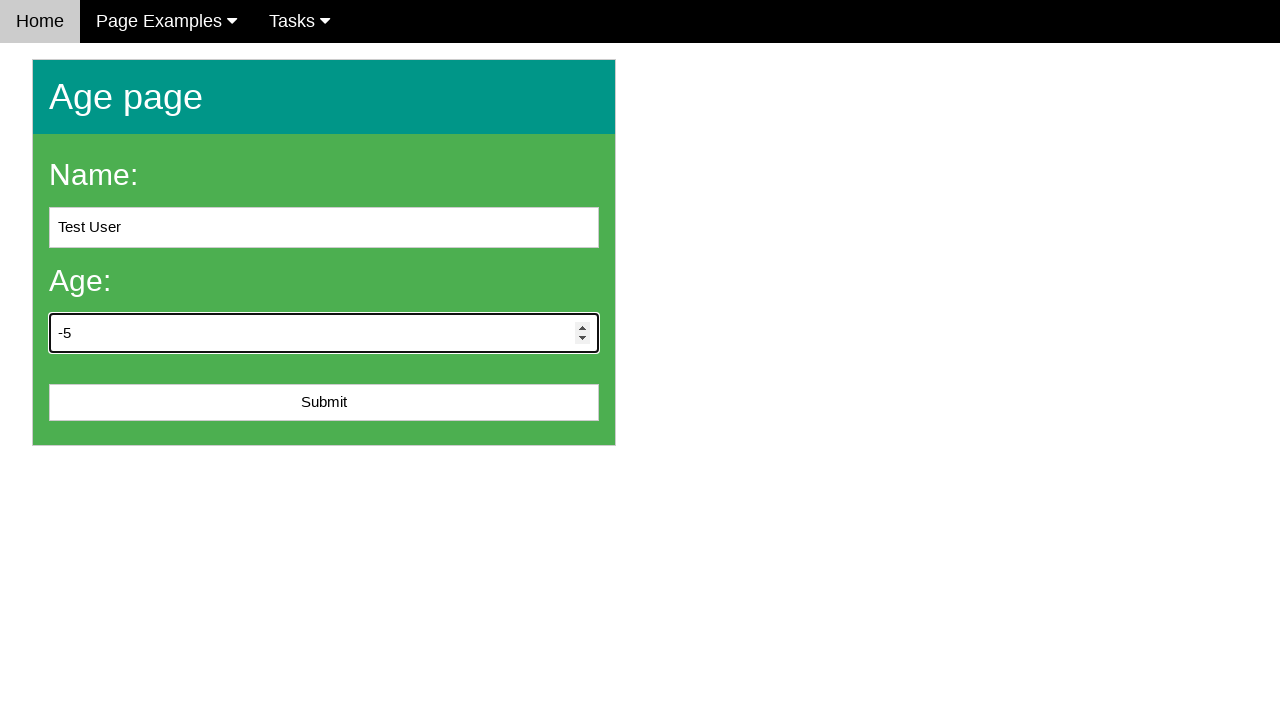

Clicked submit button with invalid age data at (324, 403) on #submit
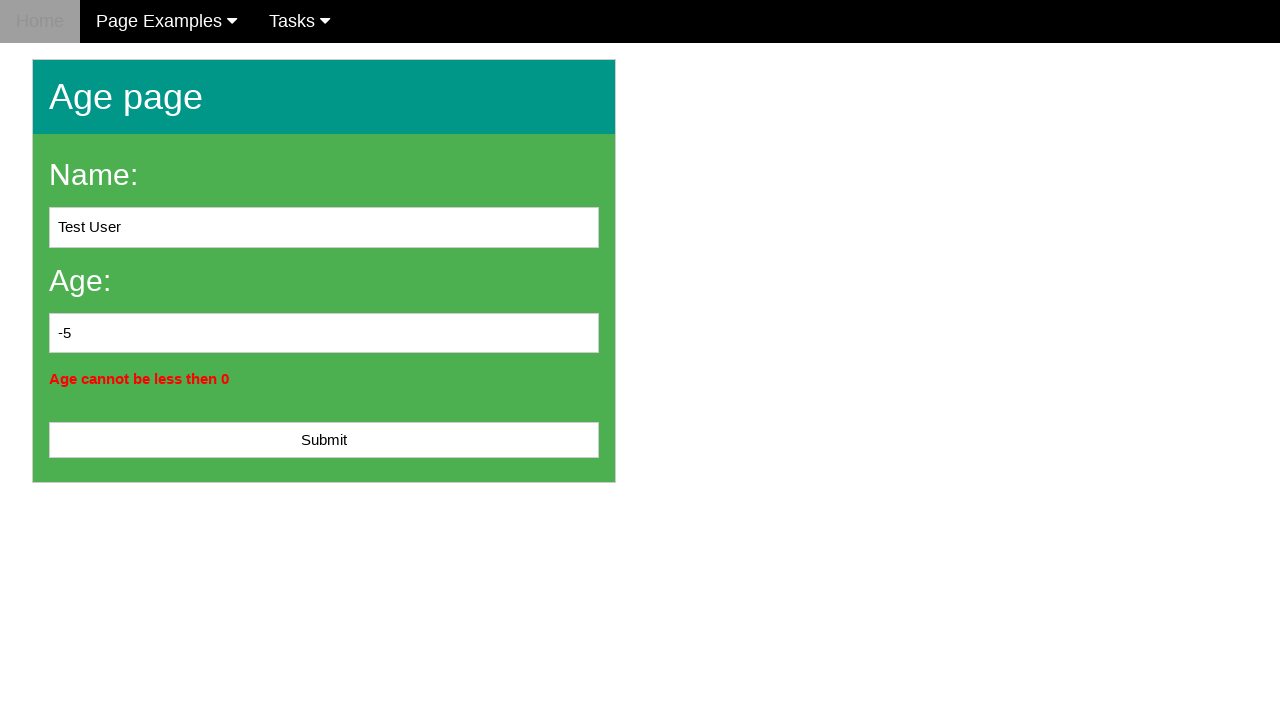

Error message appeared on page
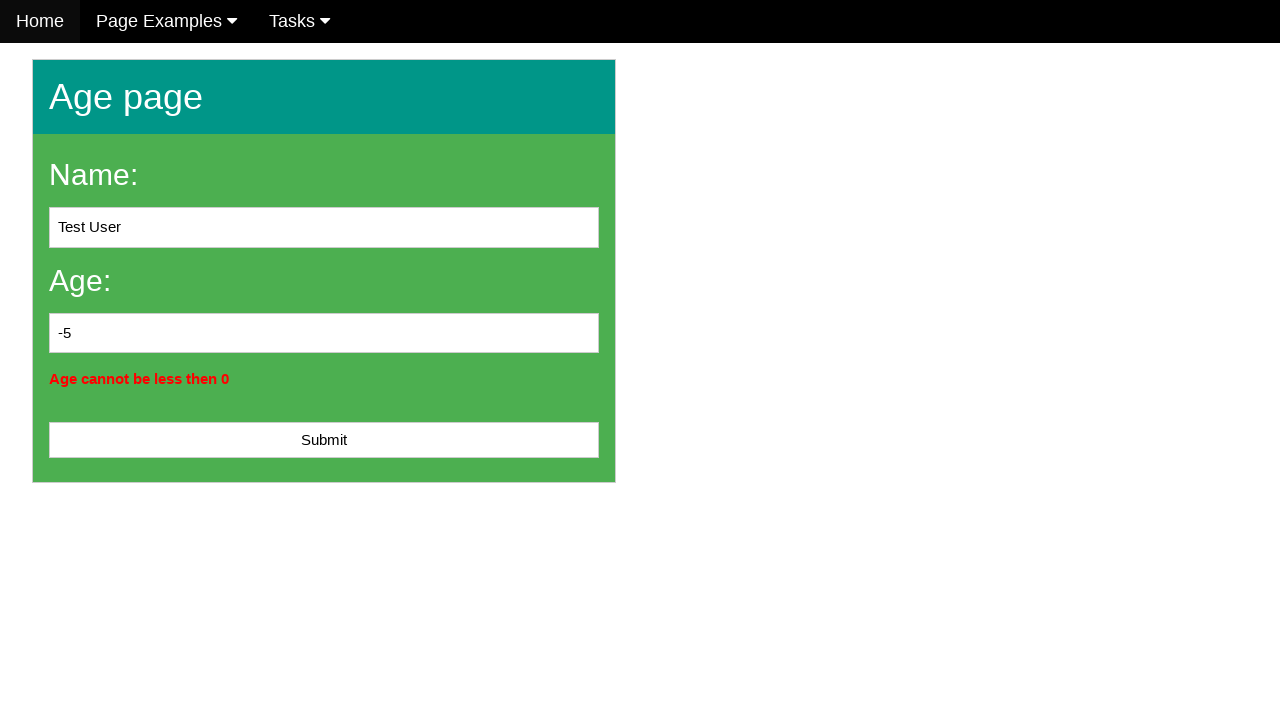

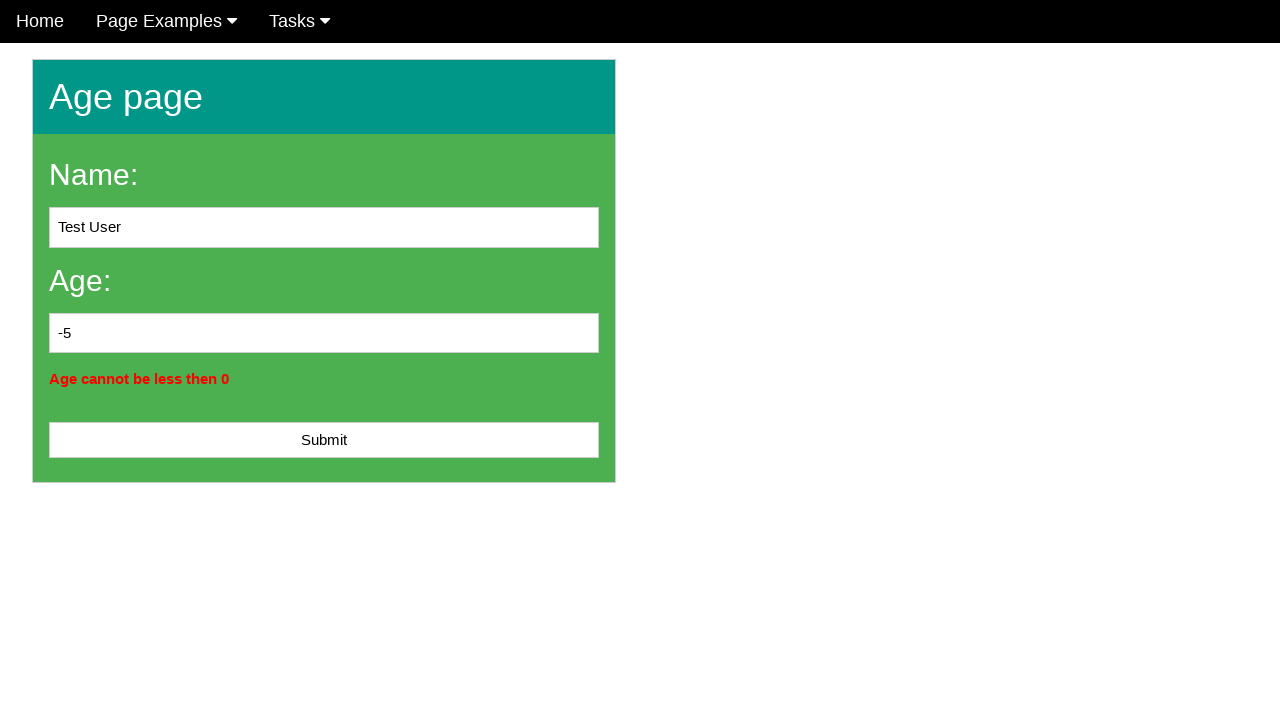